Tests the DemoQA practice form by filling in personal information including first name, last name, email, gender selection, phone number, and date of birth fields.

Starting URL: https://demoqa.com/automation-practice-form

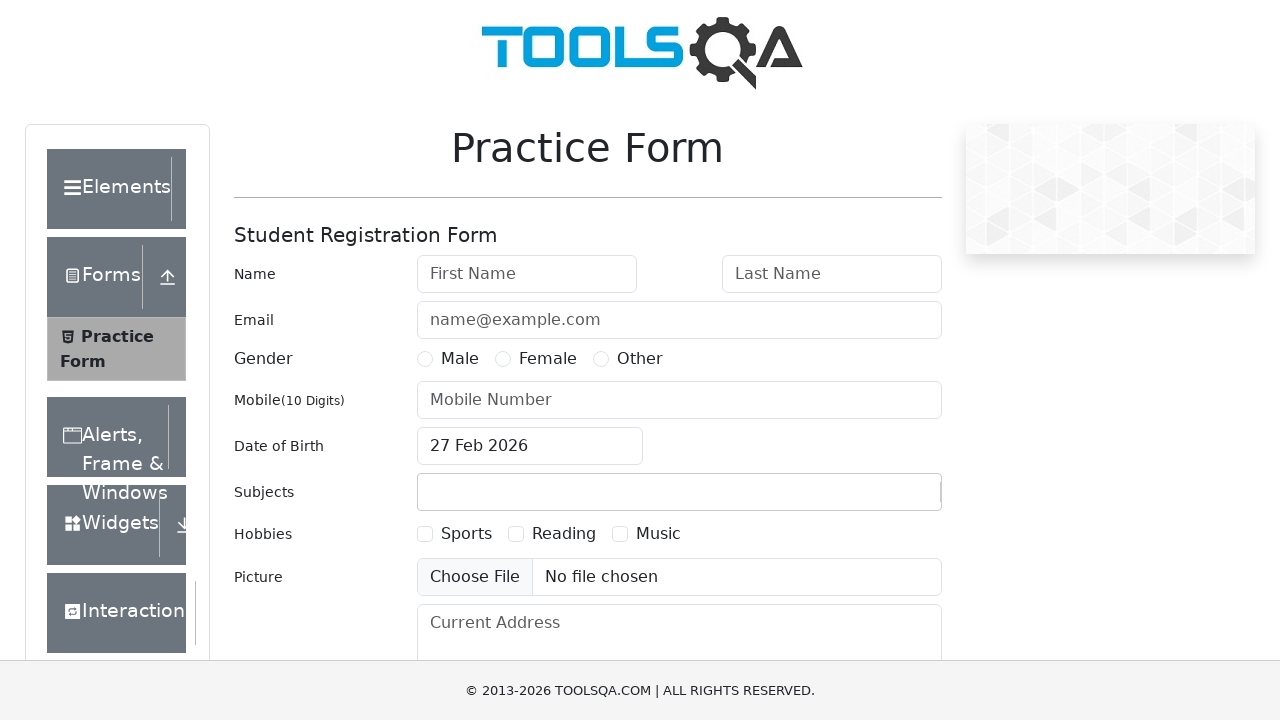

Removed footer element
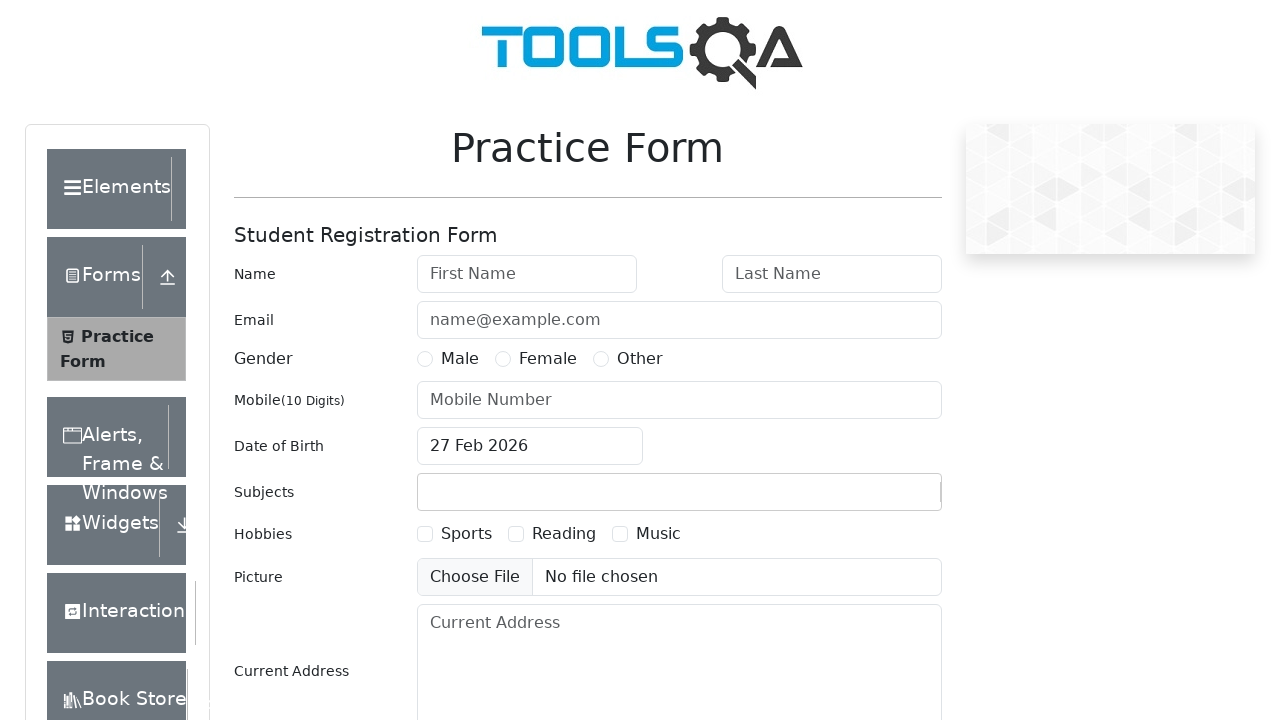

Removed fixed banner element
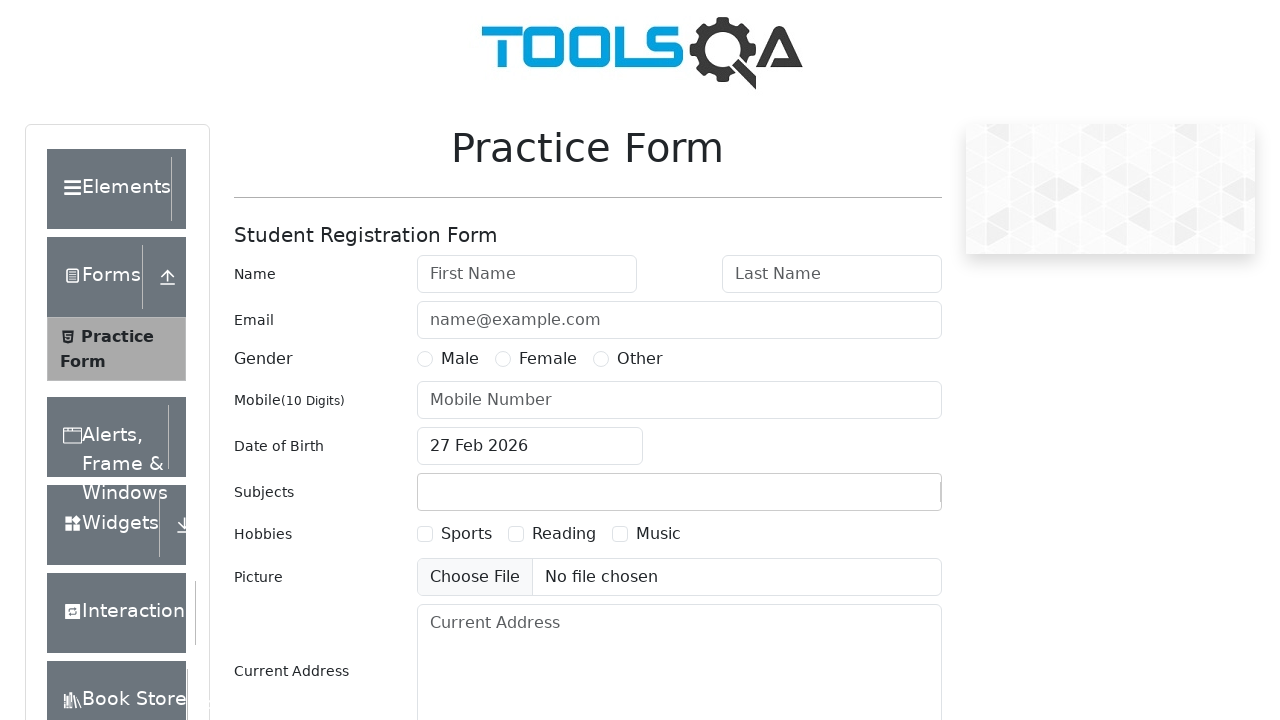

Filled first name field with 'Test' on input#firstName
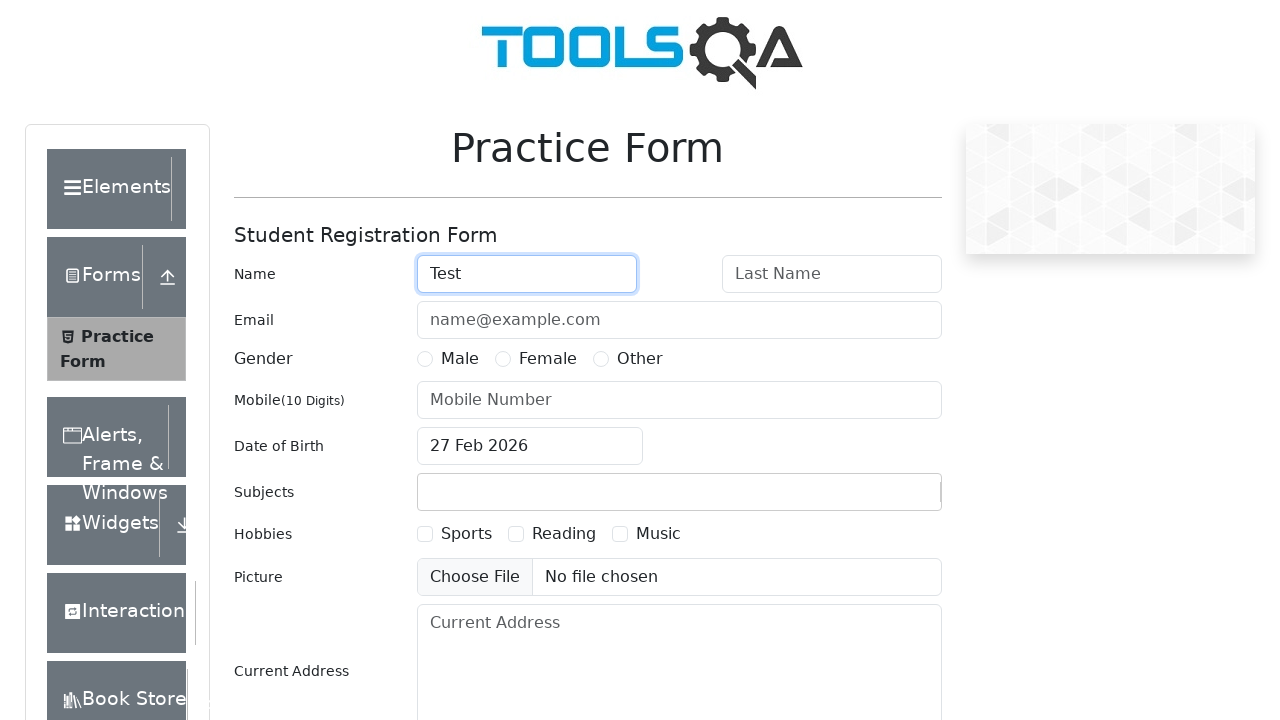

Filled last name field with 'Testov' on input#lastName
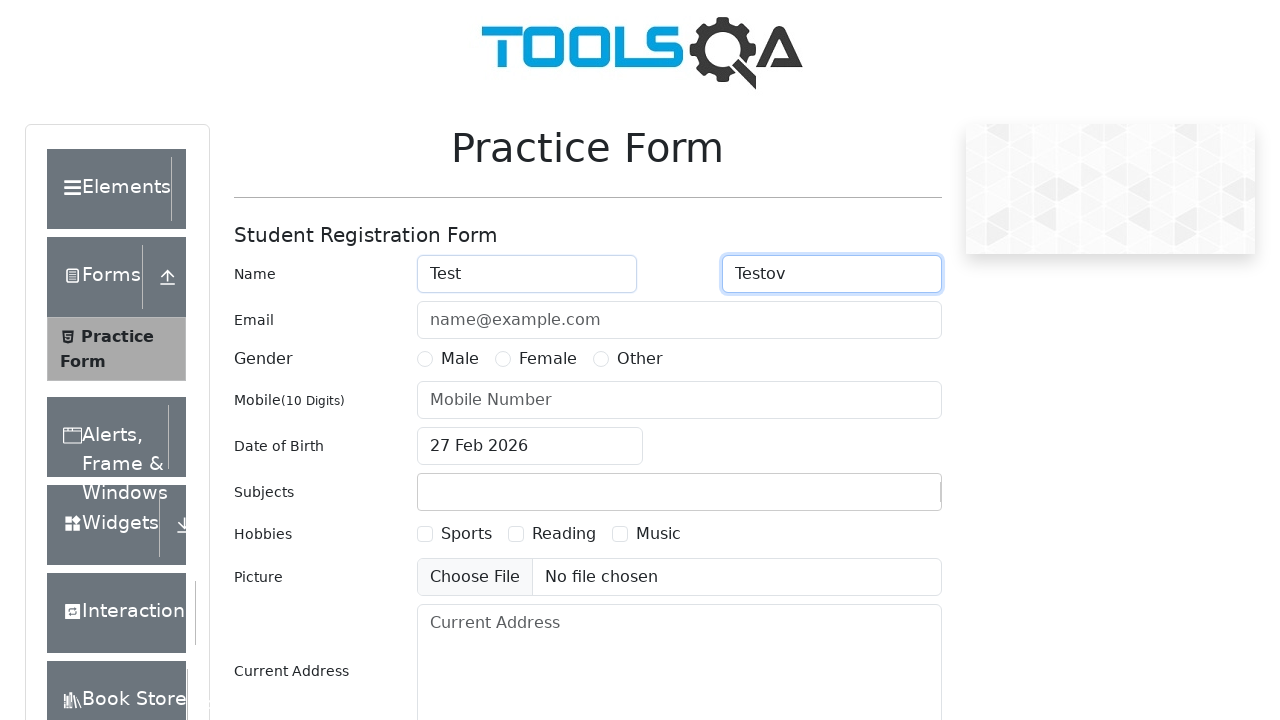

Filled email field with 'test_testov@testmail.com' on input#userEmail
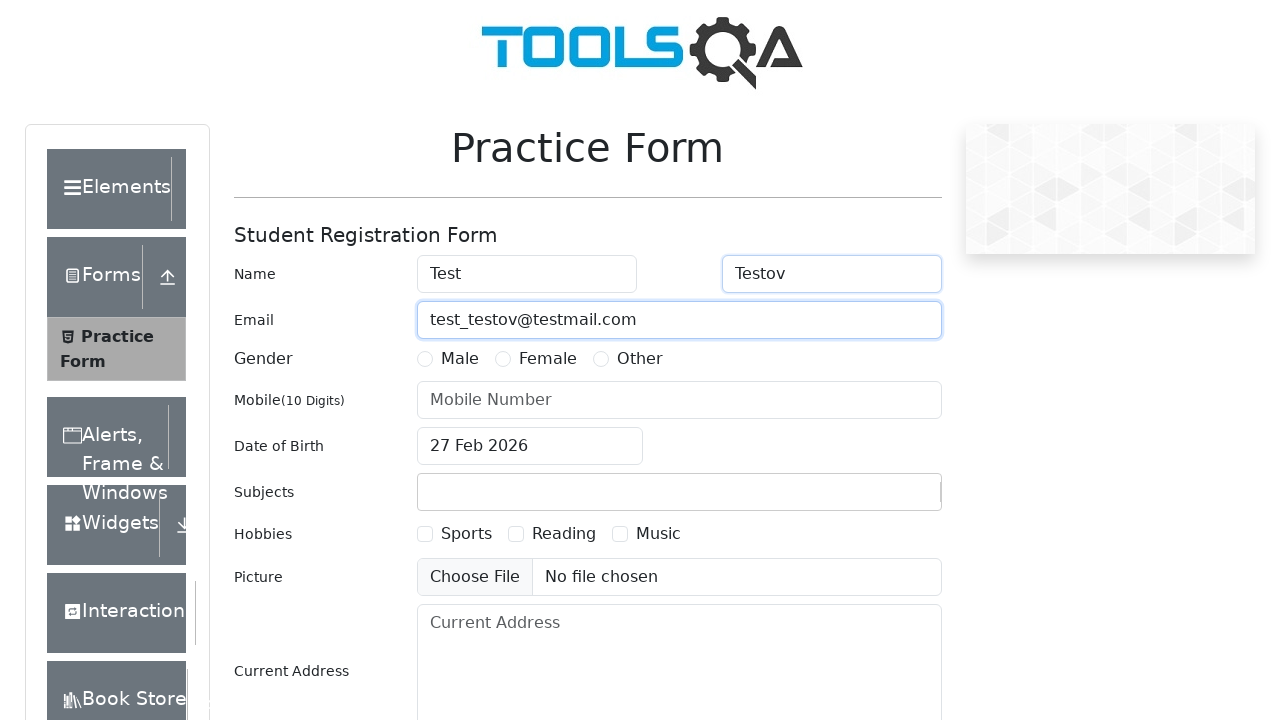

Selected gender radio button 1 at (460, 359) on label[for='gender-radio-1']
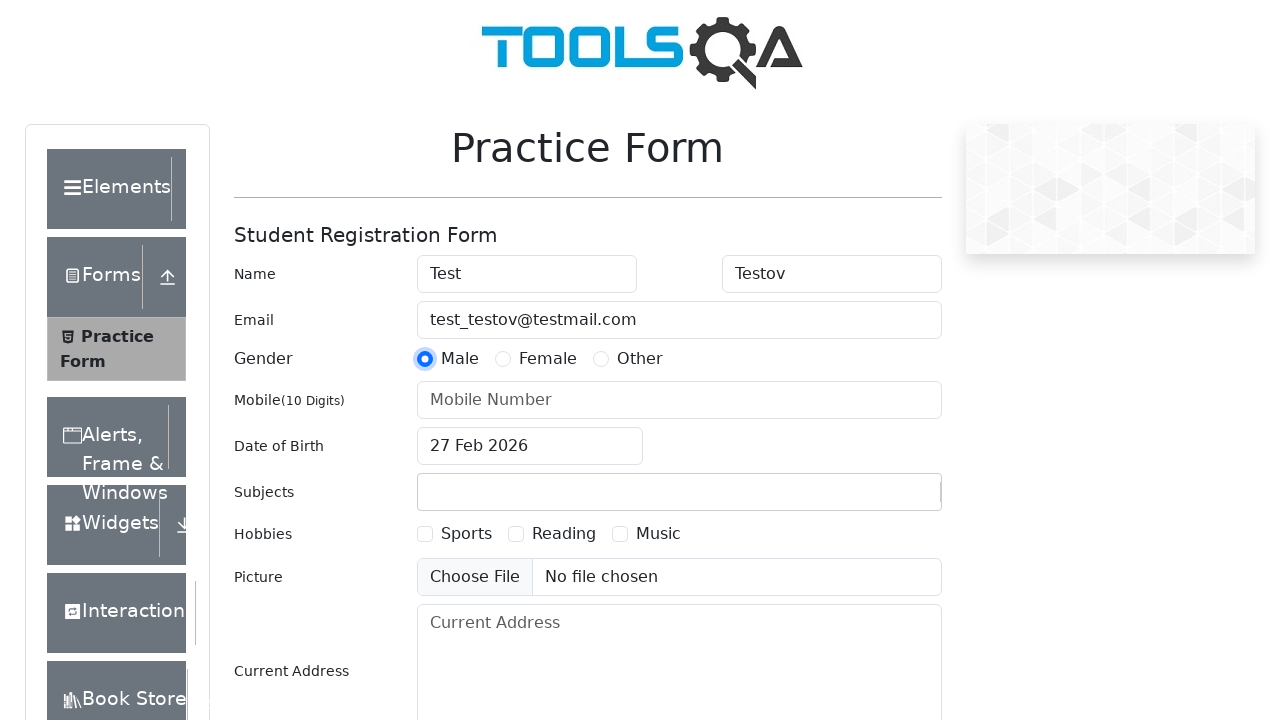

Filled phone number field with '8714239306' on input#userNumber
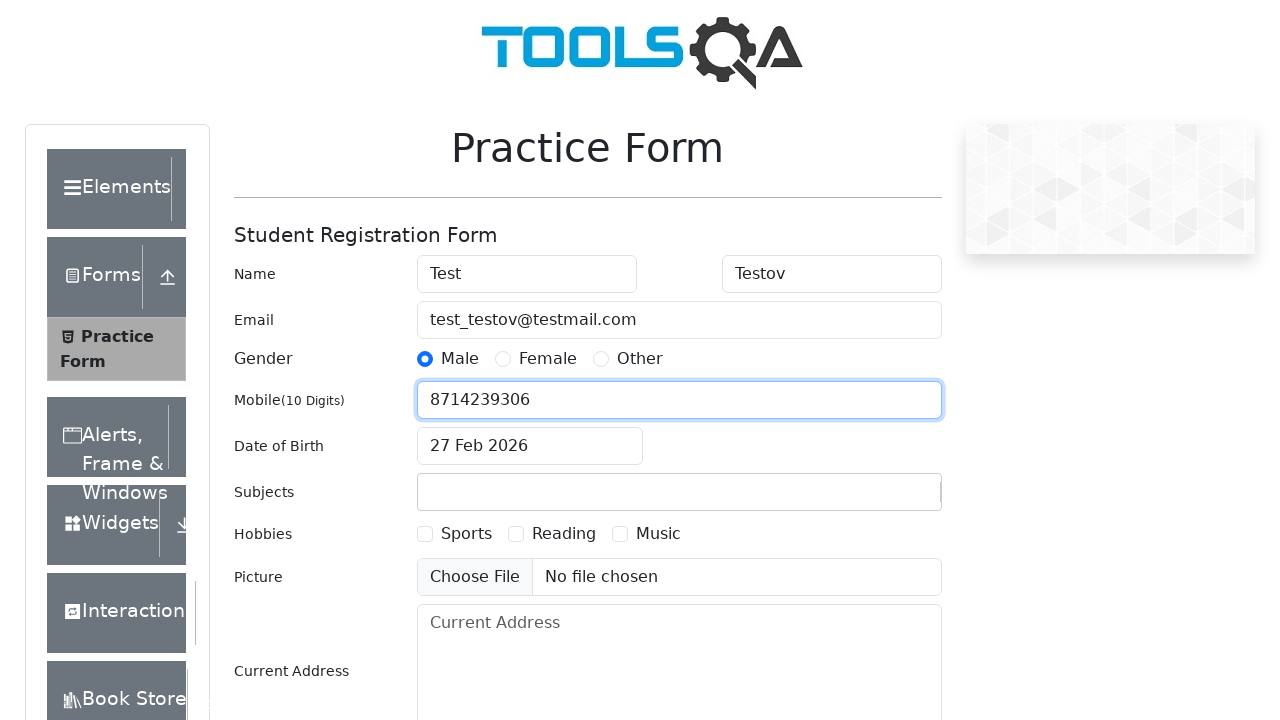

Clicked date of birth input to open date picker at (530, 446) on input#dateOfBirthInput
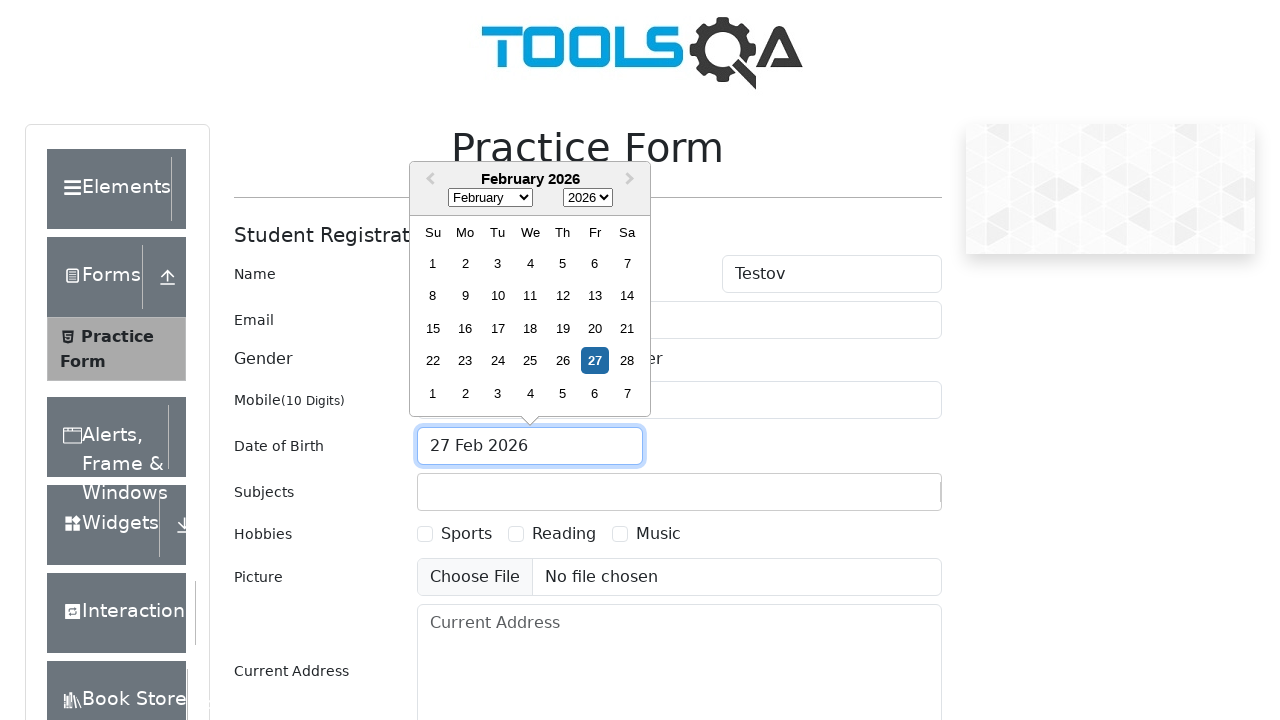

Selected month 8 from date picker on select.react-datepicker__month-select
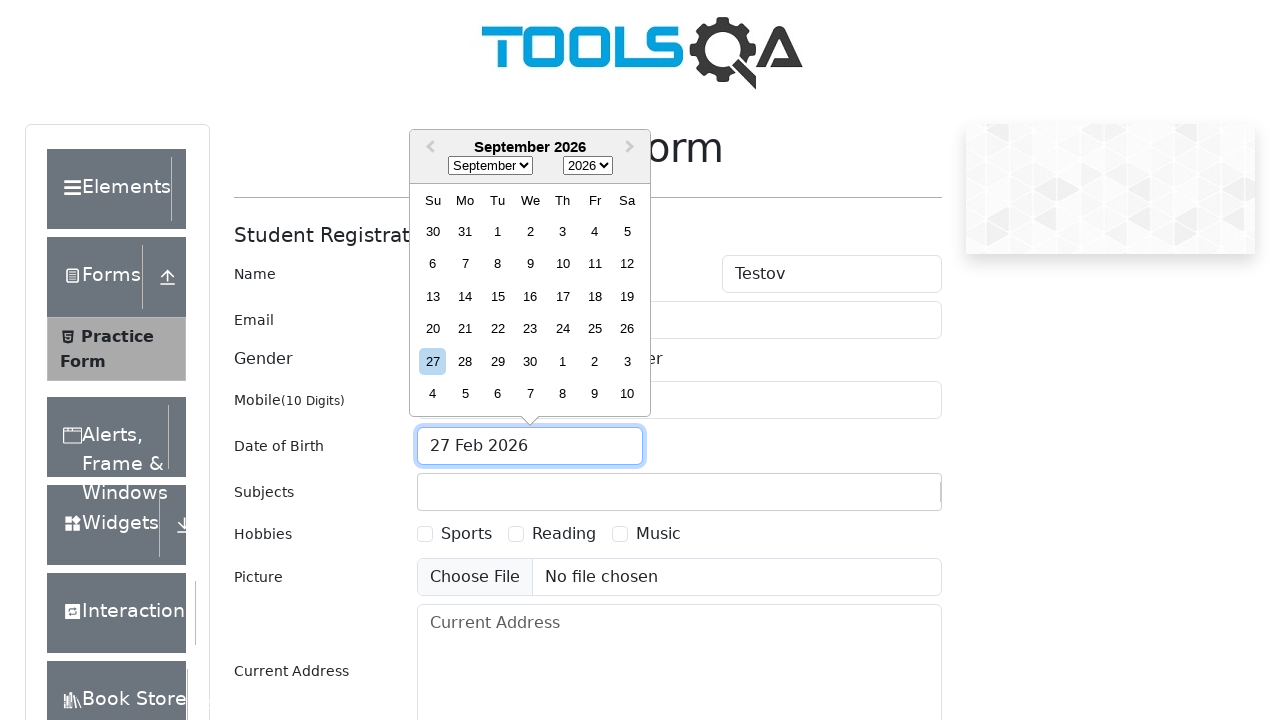

Selected year 2005 from date picker on select.react-datepicker__year-select
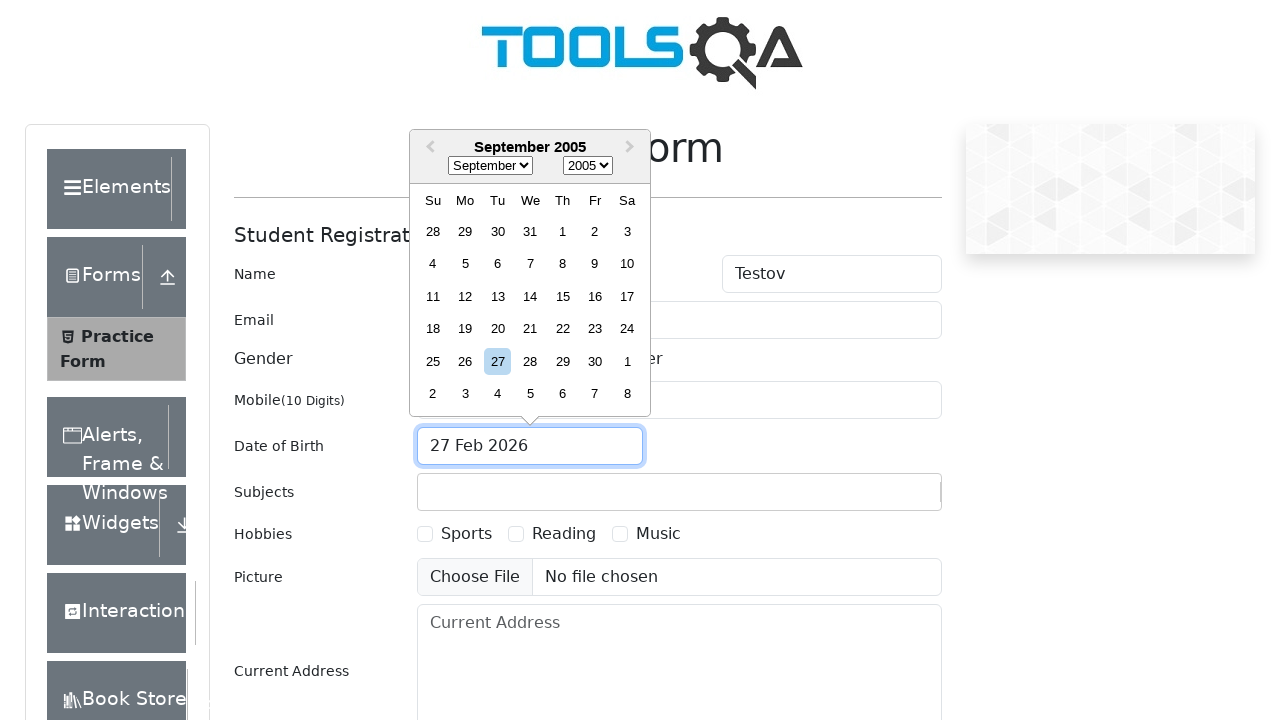

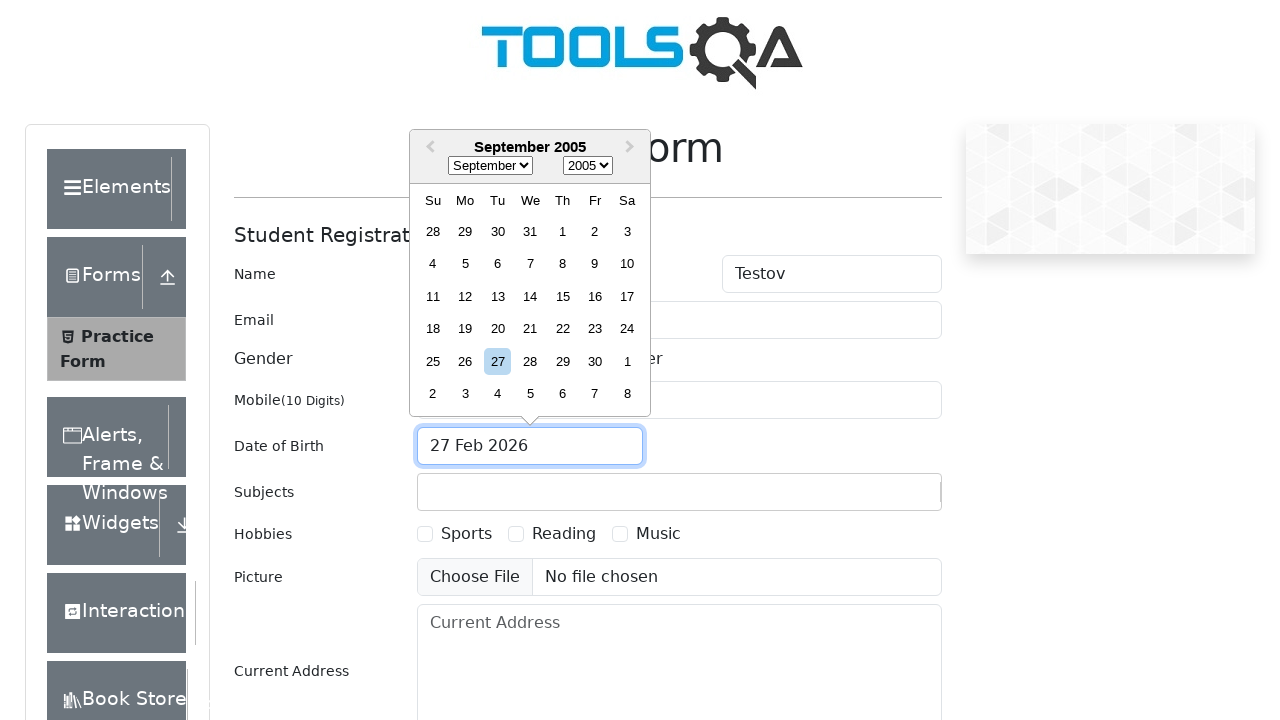